Tests that the clear completed button is hidden when there are no completed items

Starting URL: https://demo.playwright.dev/todomvc

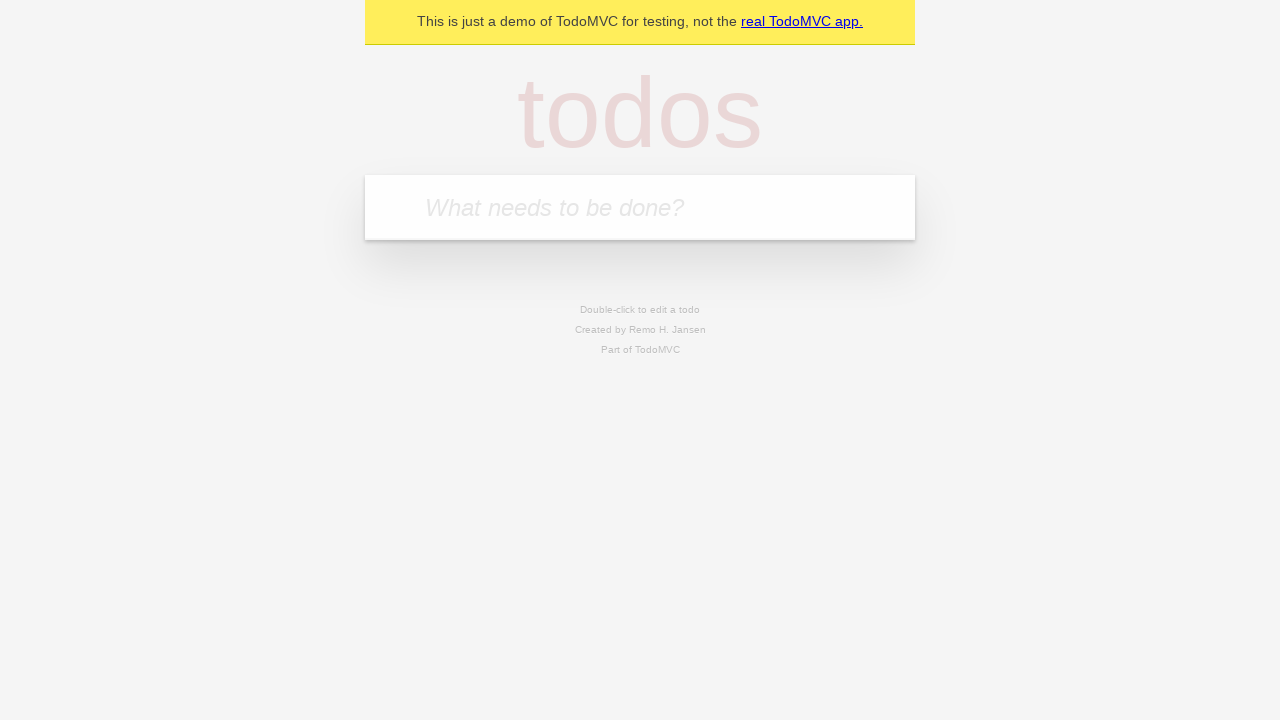

Filled new todo input with 'buy some cheese' on .new-todo
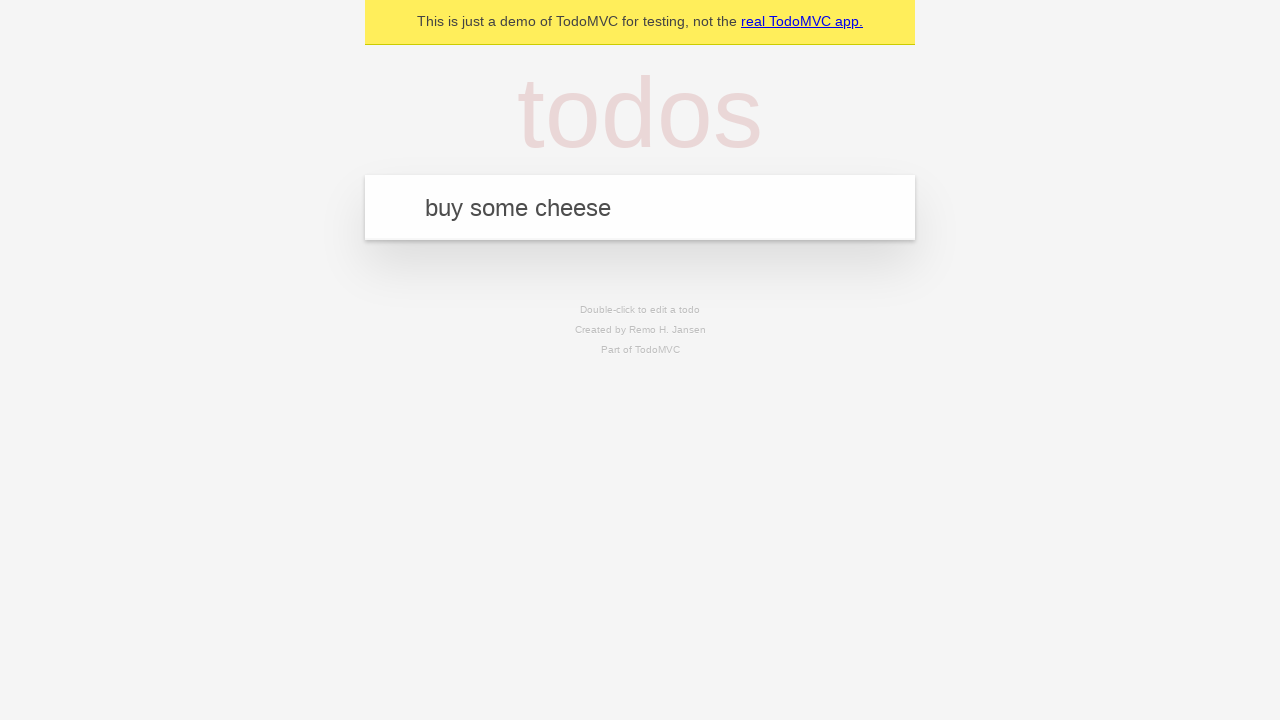

Pressed Enter to add first todo item on .new-todo
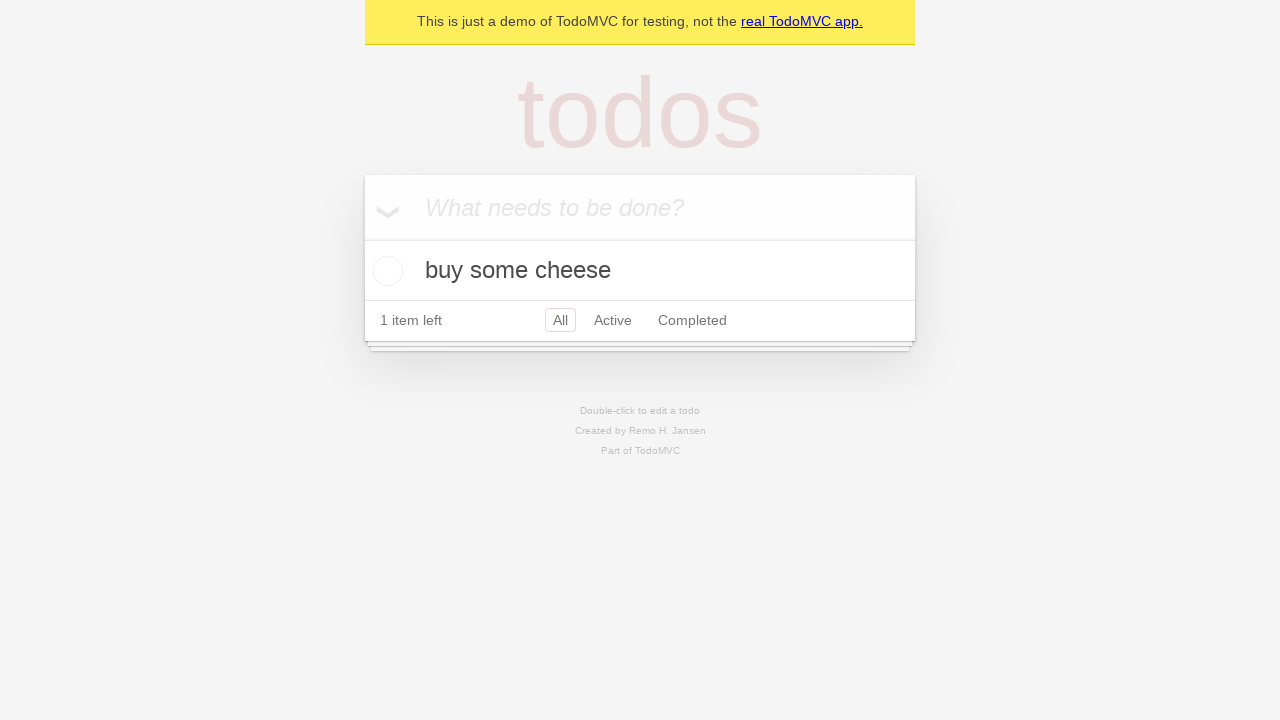

Filled new todo input with 'feed the cat' on .new-todo
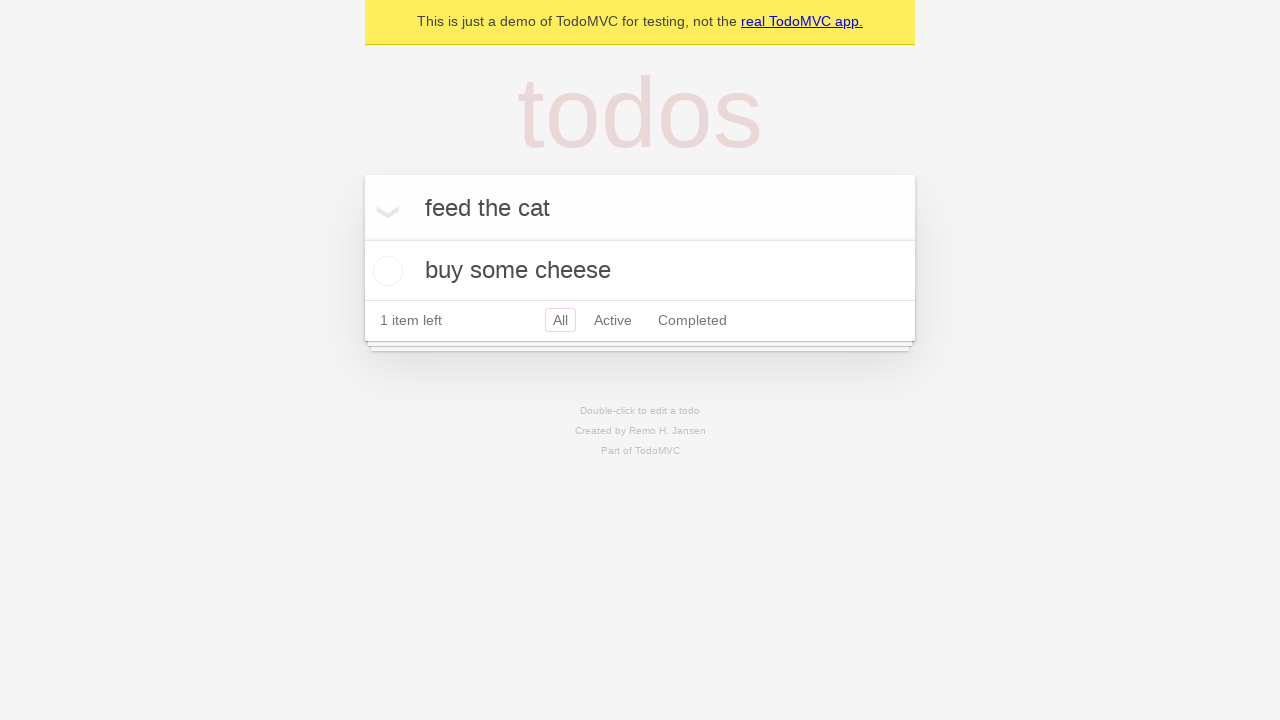

Pressed Enter to add second todo item on .new-todo
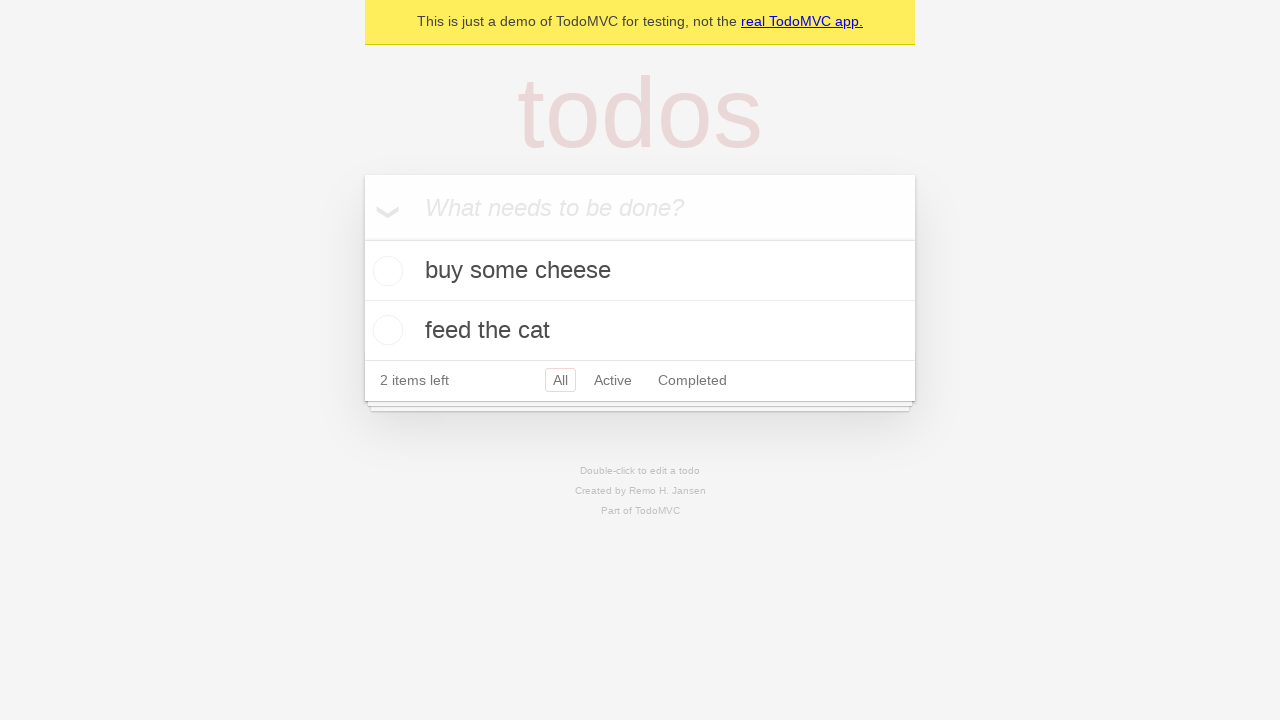

Filled new todo input with 'book a doctors appointment' on .new-todo
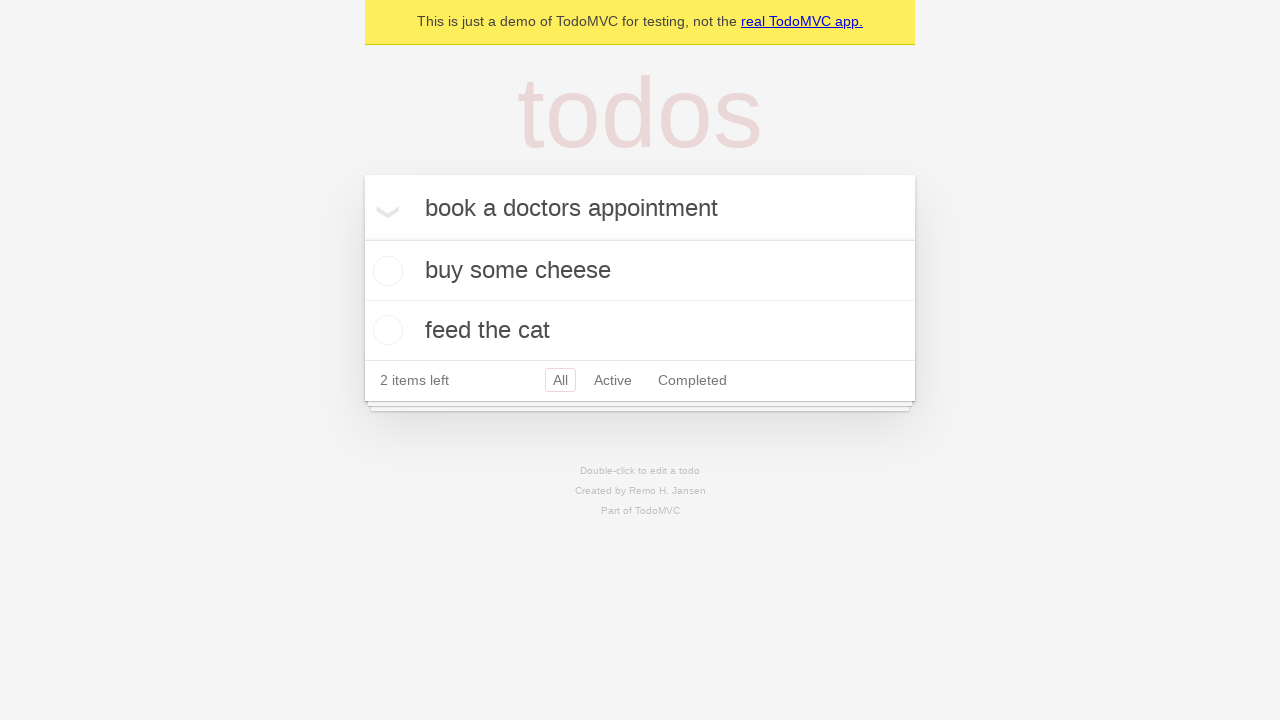

Pressed Enter to add third todo item on .new-todo
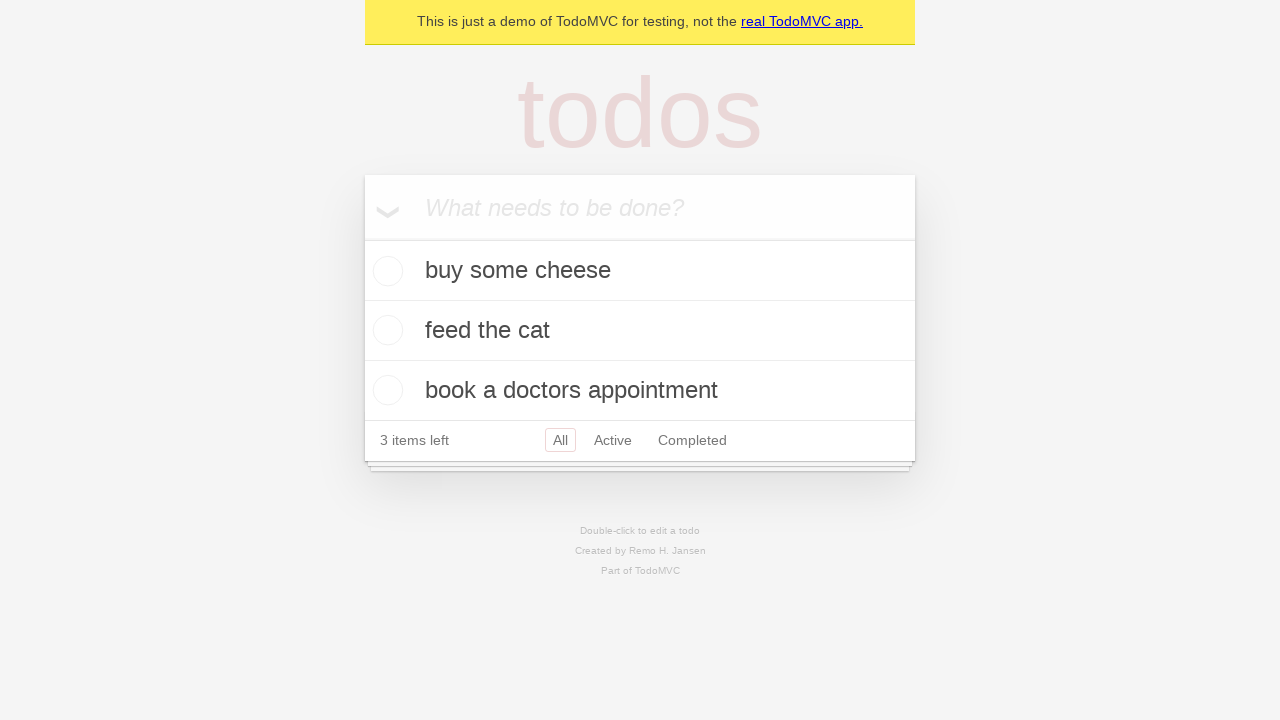

Waited for all three todo items to load
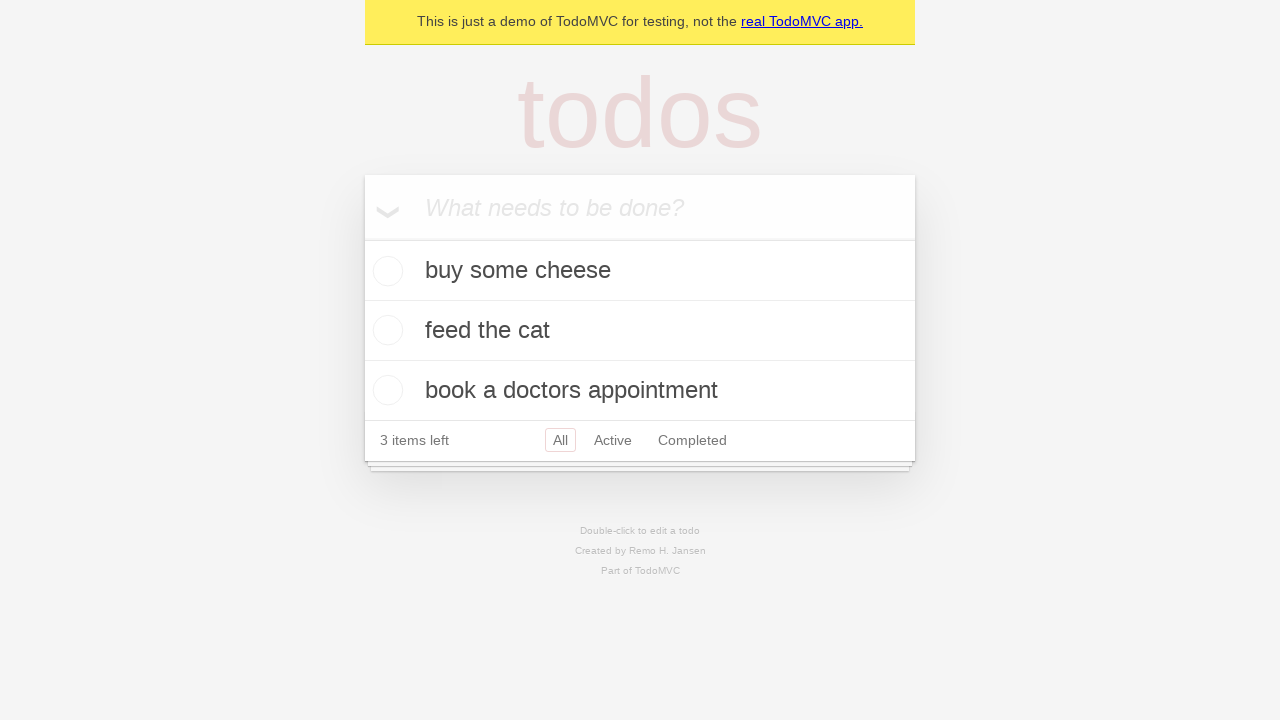

Checked the first todo item as completed at (385, 271) on .todo-list li .toggle >> nth=0
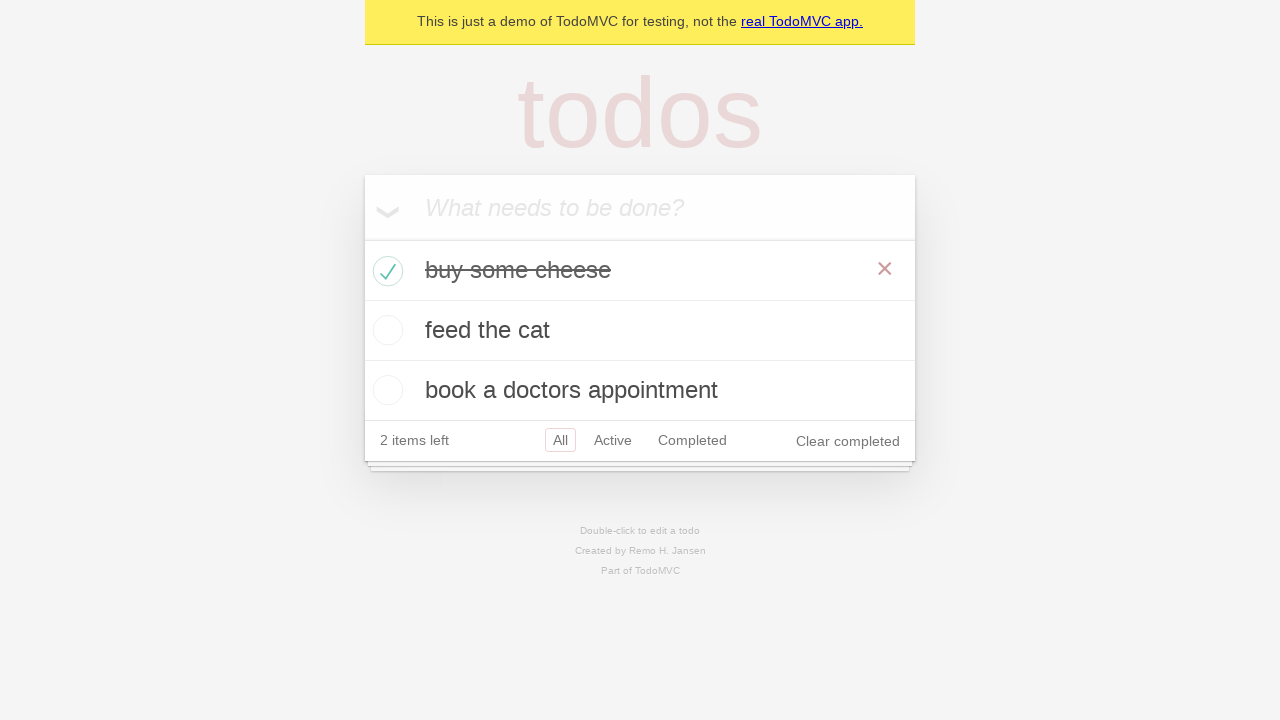

Clicked clear completed button to remove completed item at (848, 441) on .clear-completed
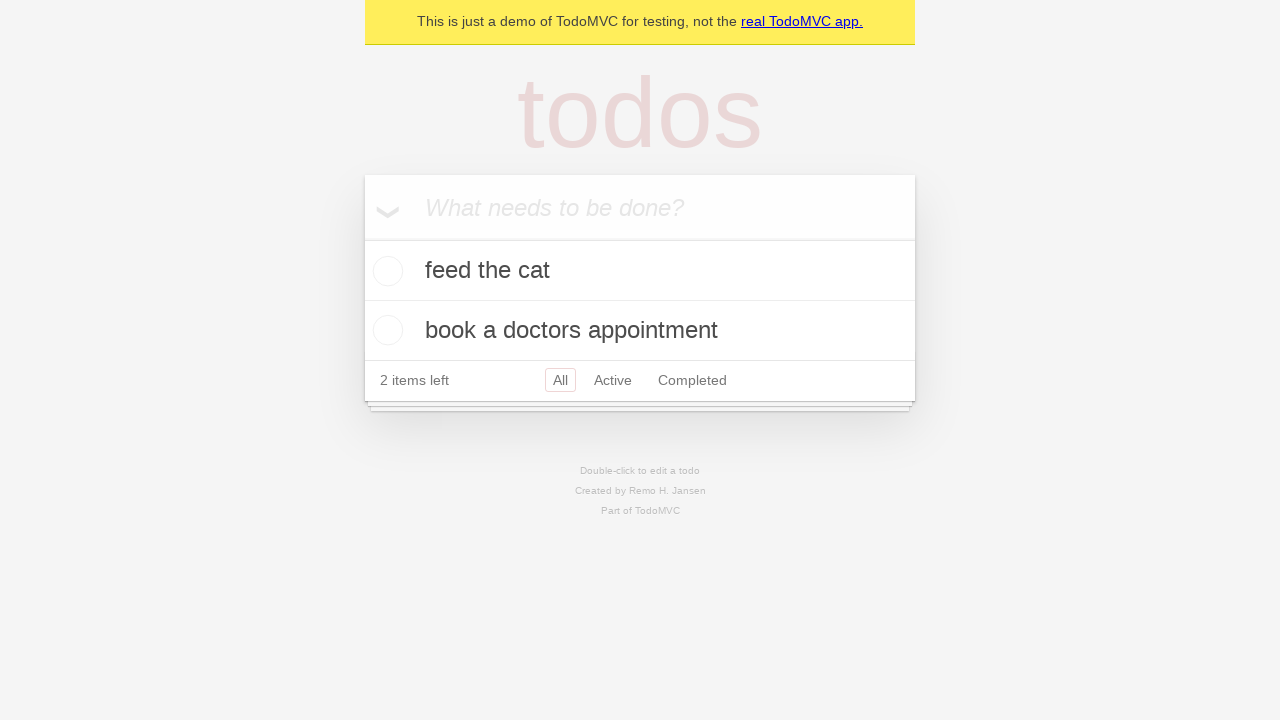

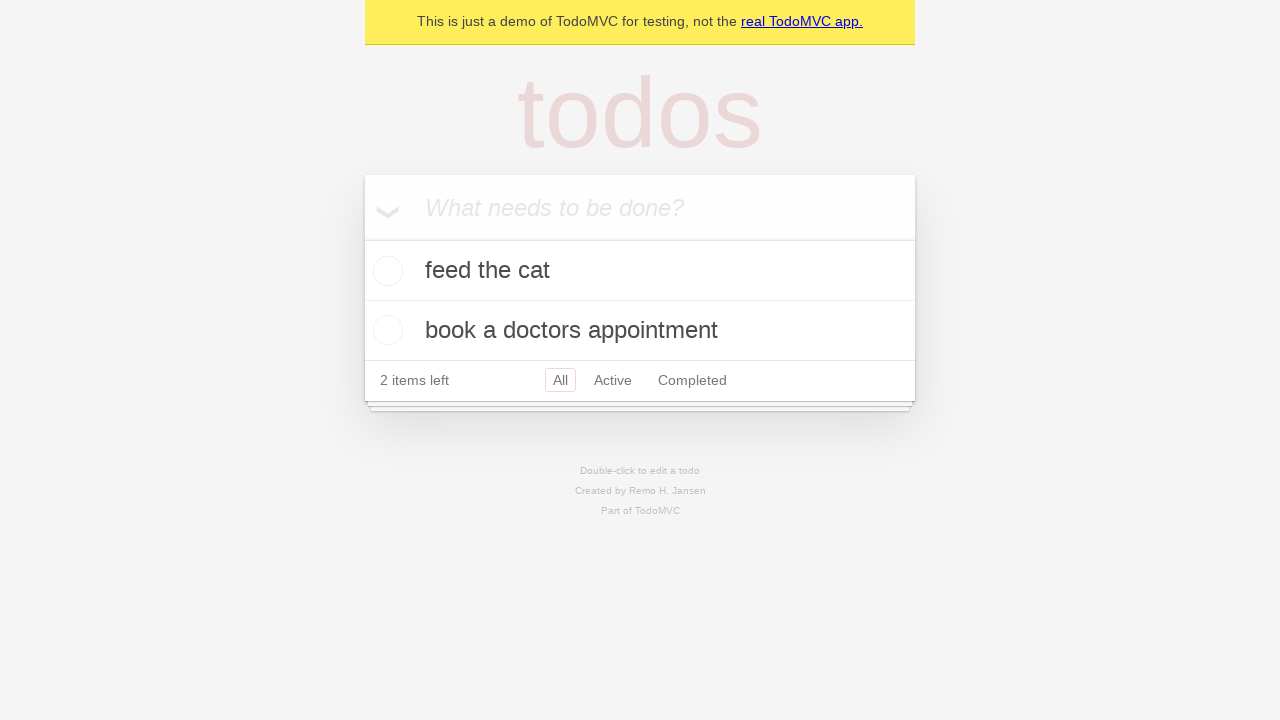